Tests JavaScript alert handling by clicking a button that triggers an alert, accepting it, and verifying the result message displays "You successfully clicked an alert"

Starting URL: https://the-internet.herokuapp.com/javascript_alerts

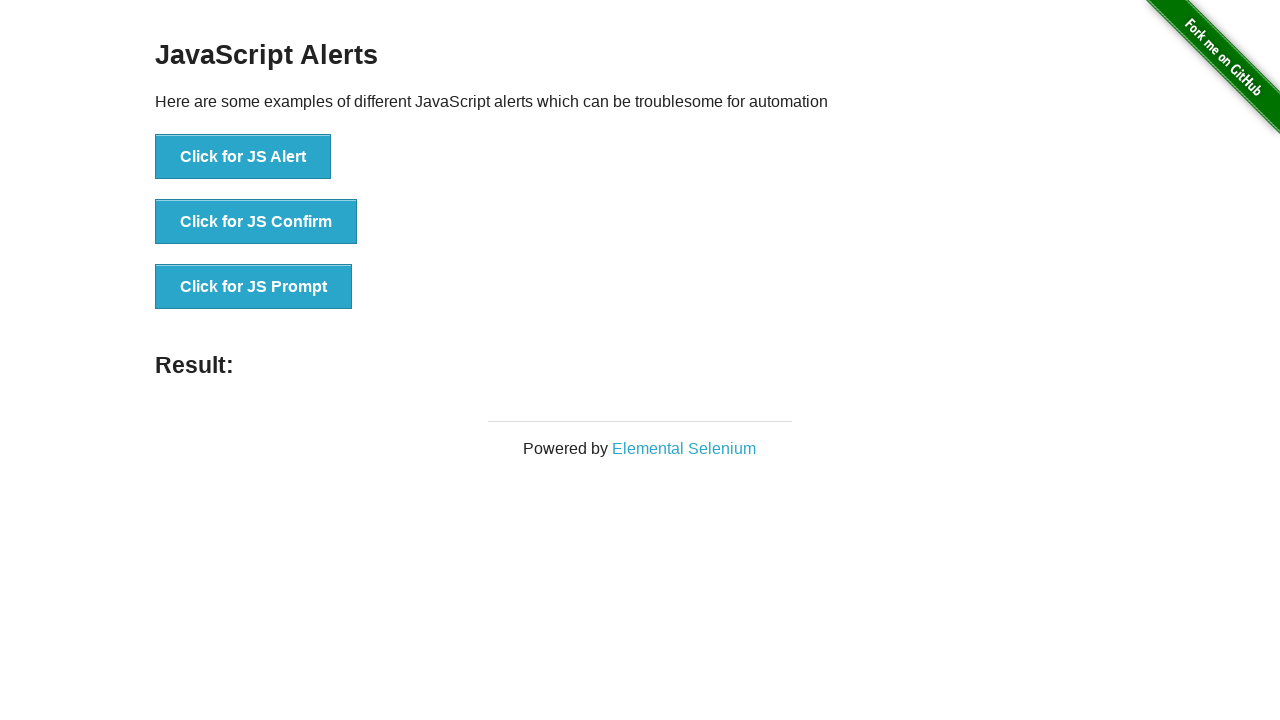

Clicked button to trigger JavaScript alert at (243, 157) on xpath=//*[text()='Click for JS Alert']
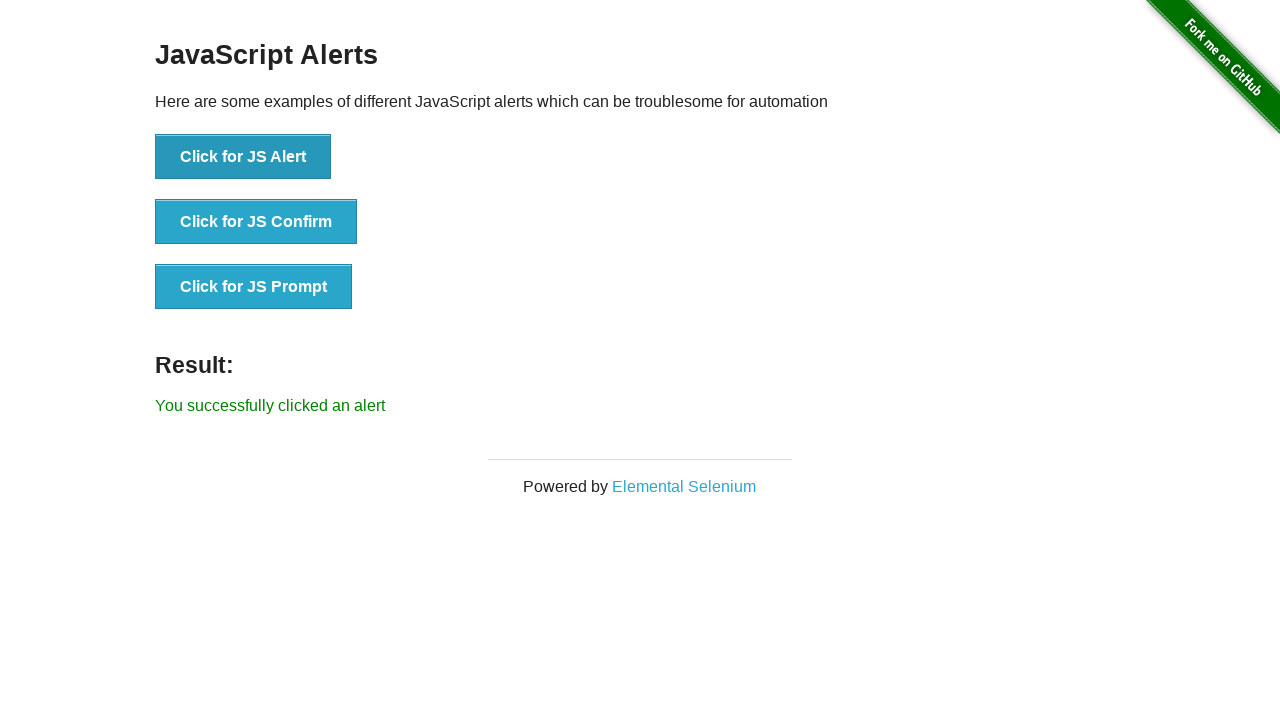

Set up dialog handler to accept alerts
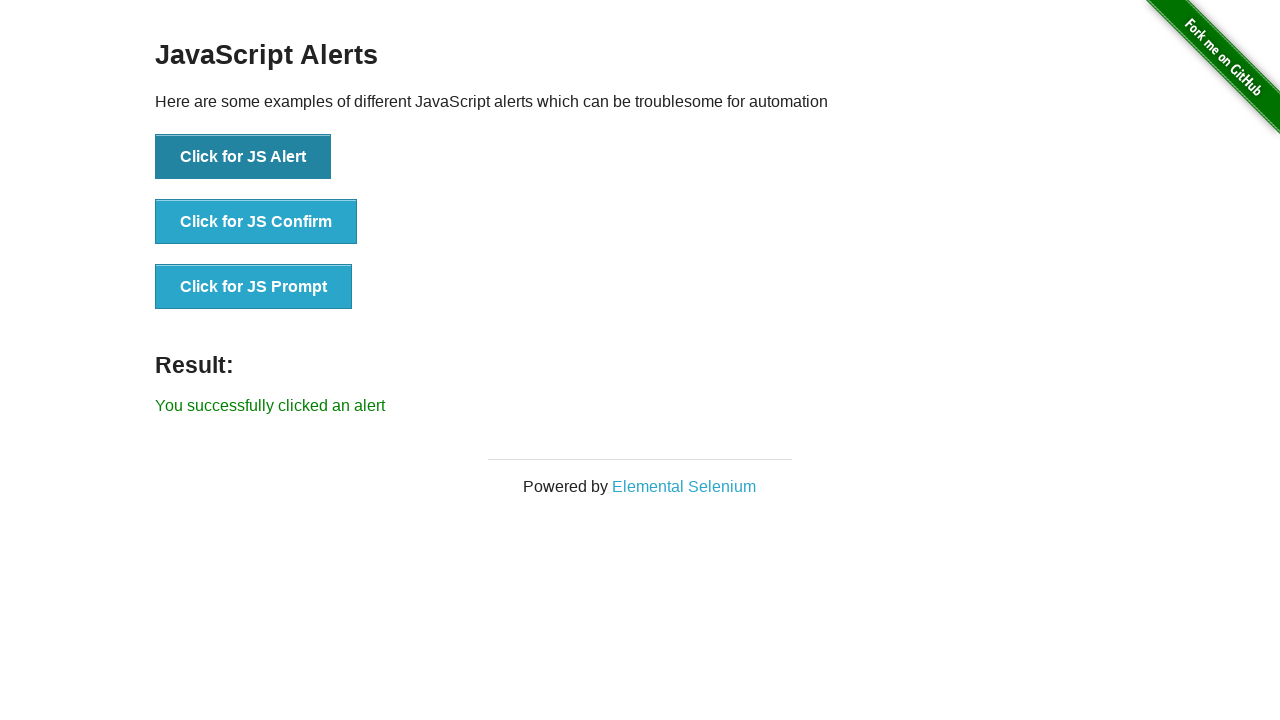

Clicked button to trigger alert again at (243, 157) on xpath=//*[text()='Click for JS Alert']
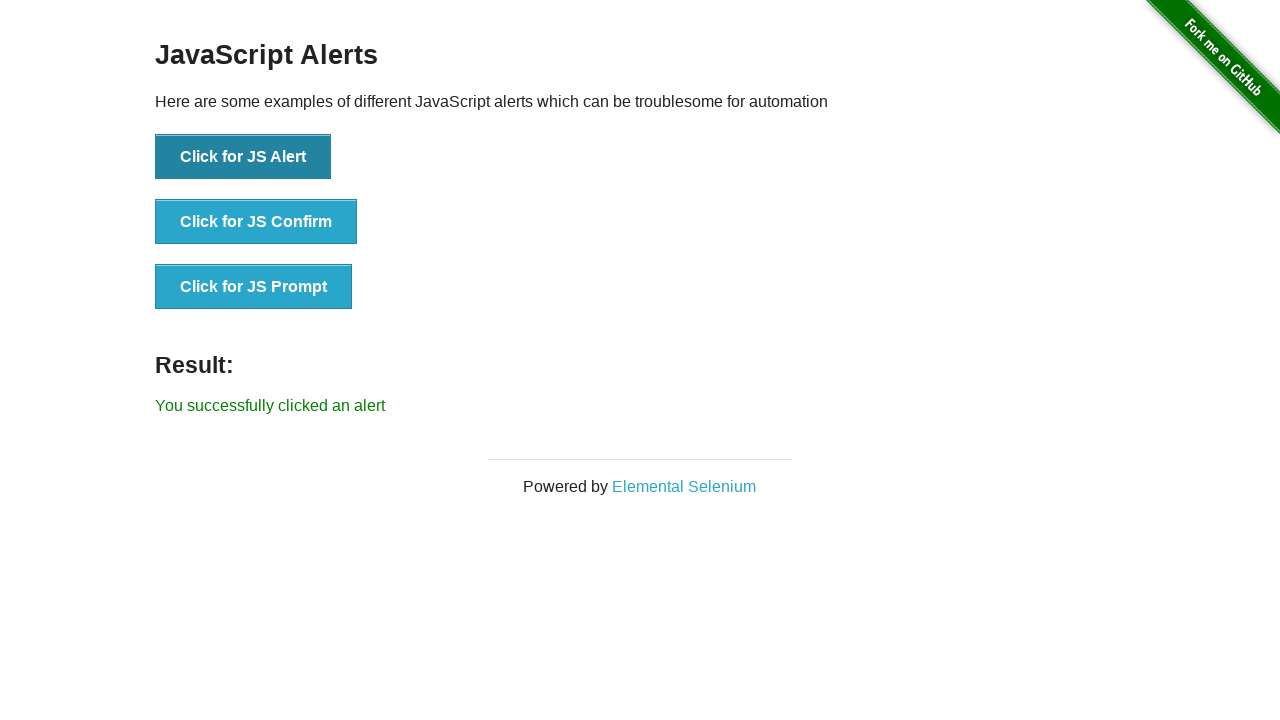

Result message element loaded
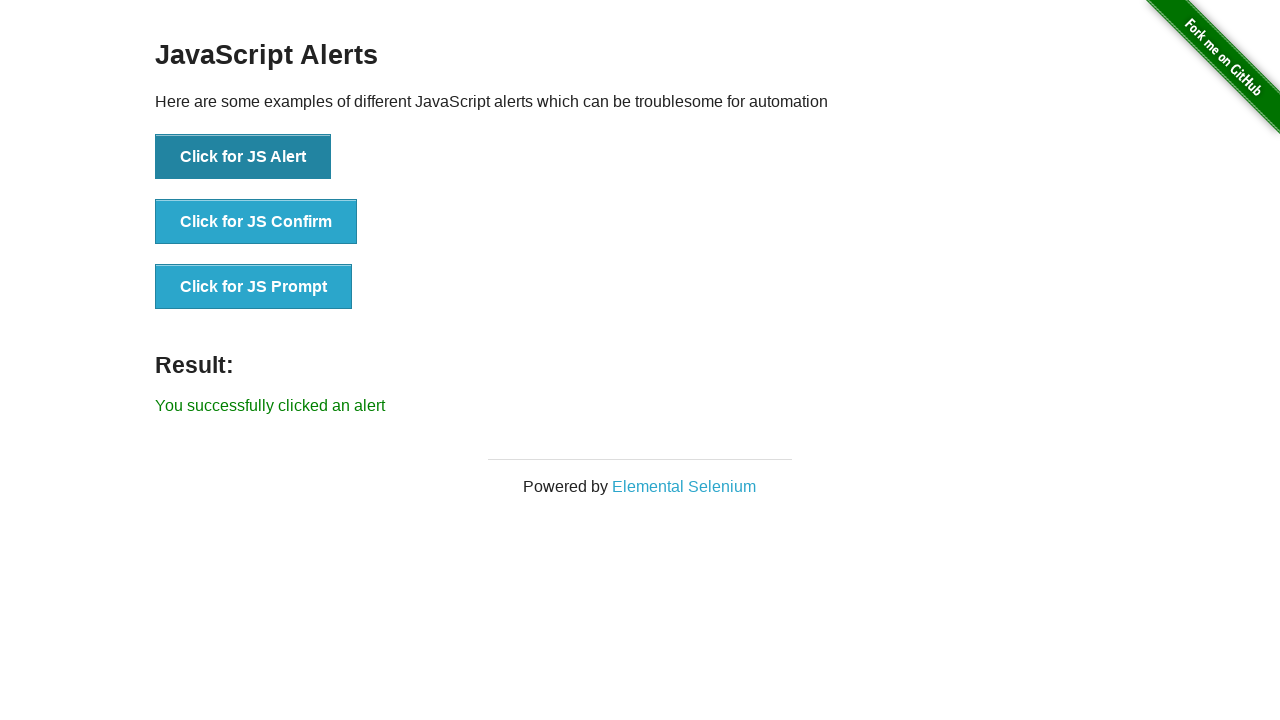

Retrieved result message text
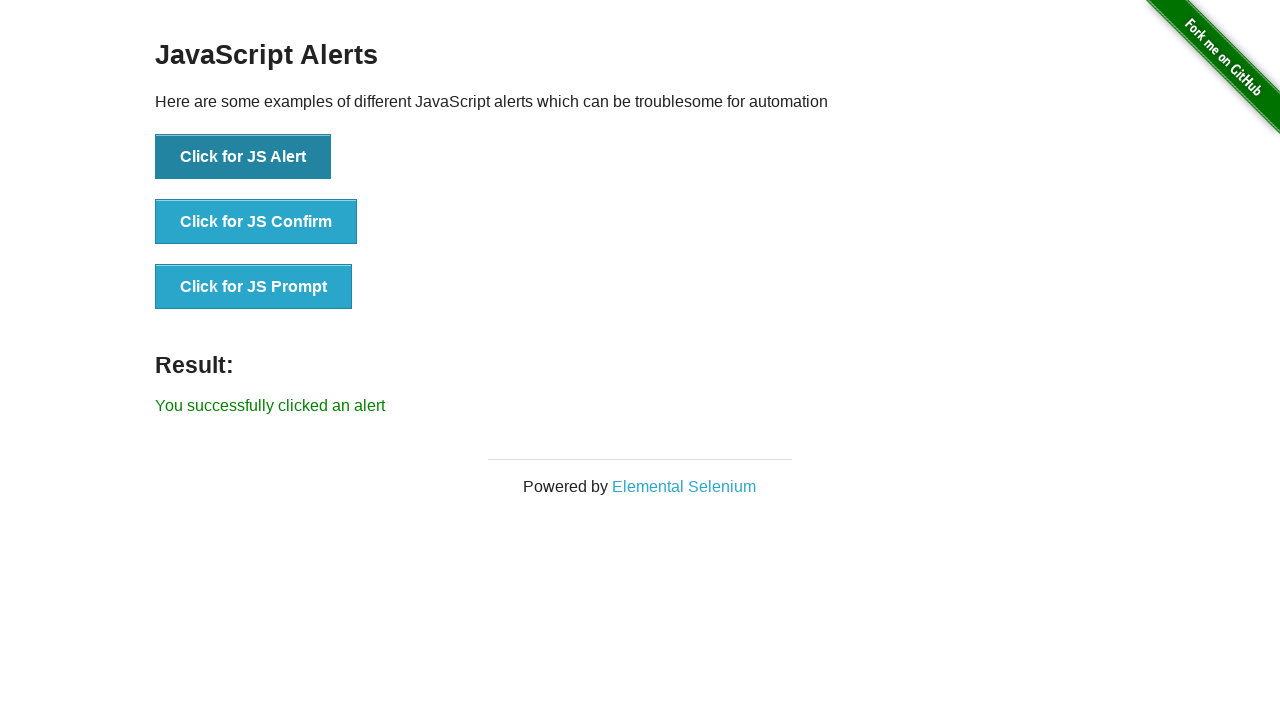

Verified result message displays 'You successfully clicked an alert'
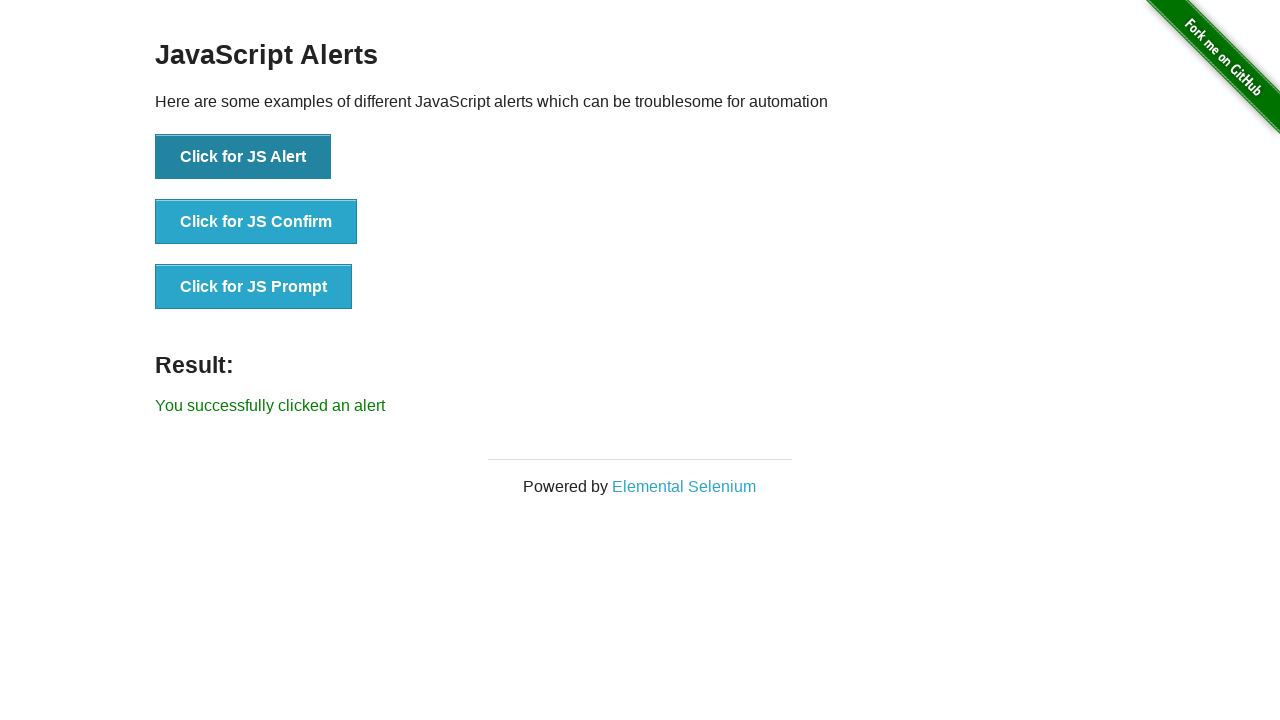

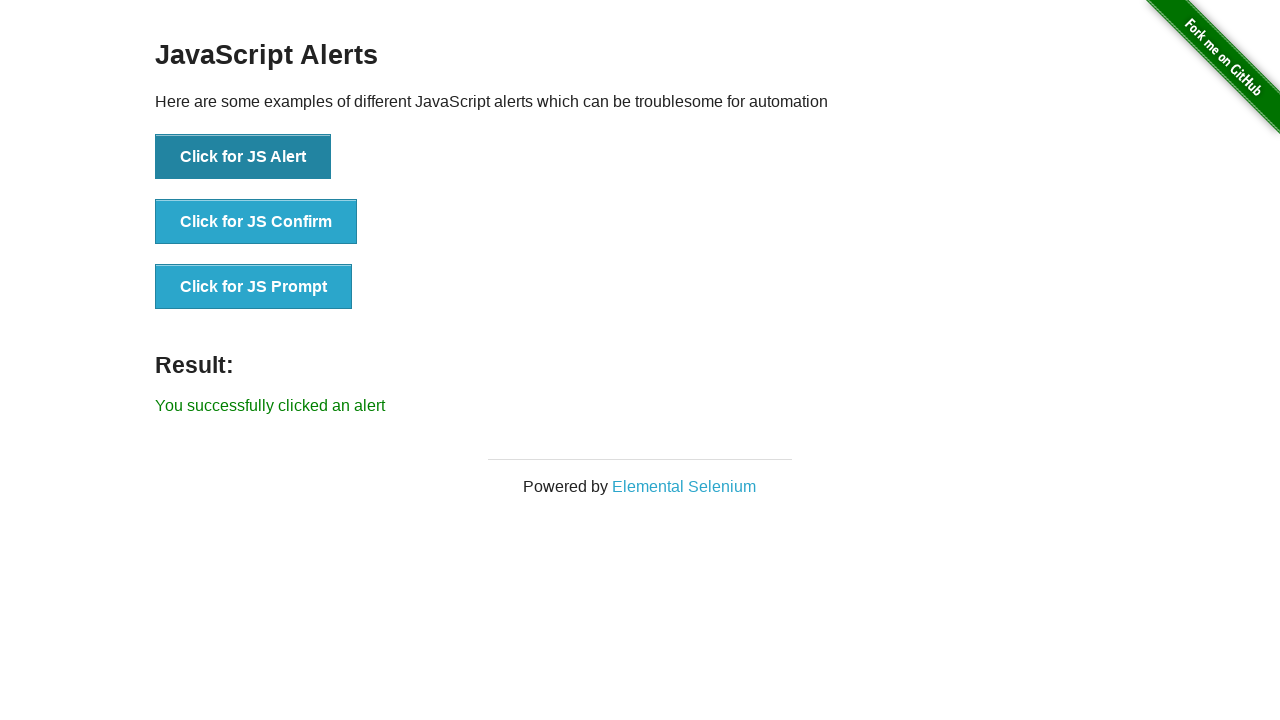